Tests scrolling down the page by a specific number of pixels (1000px) using JavaScript

Starting URL: https://demo.automationtesting.in/Register.html

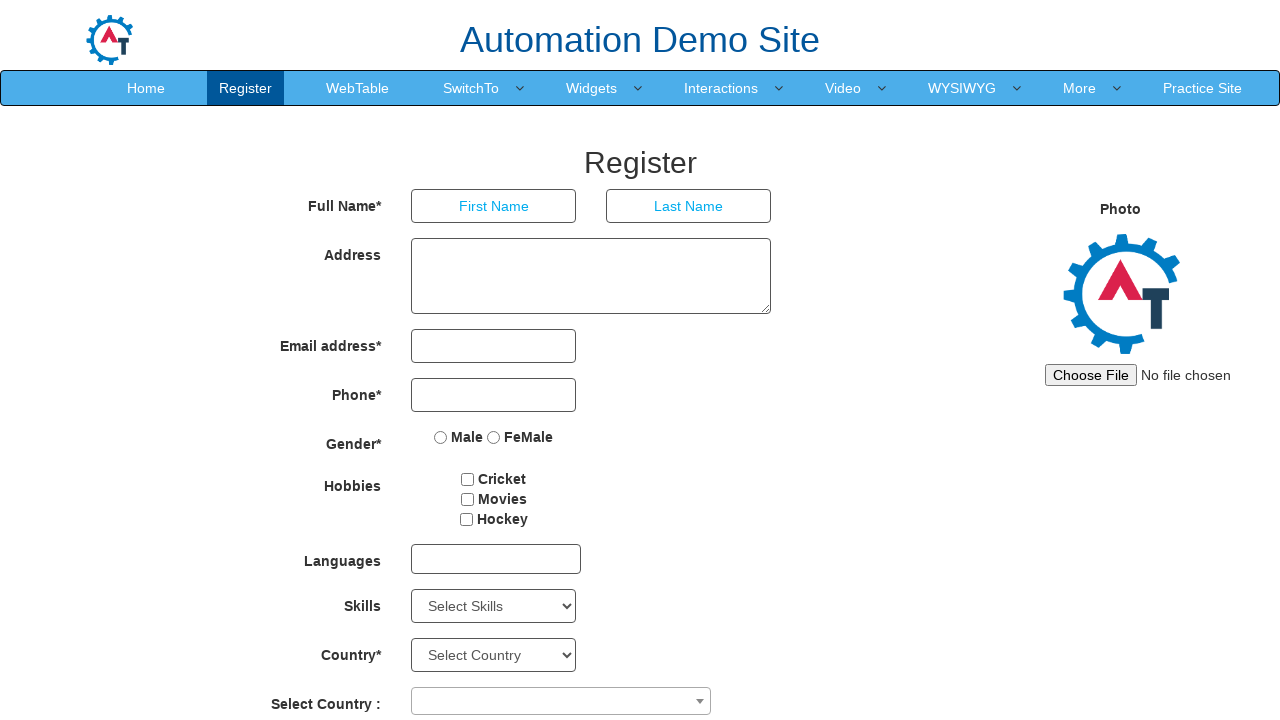

Navigated to Register.html page
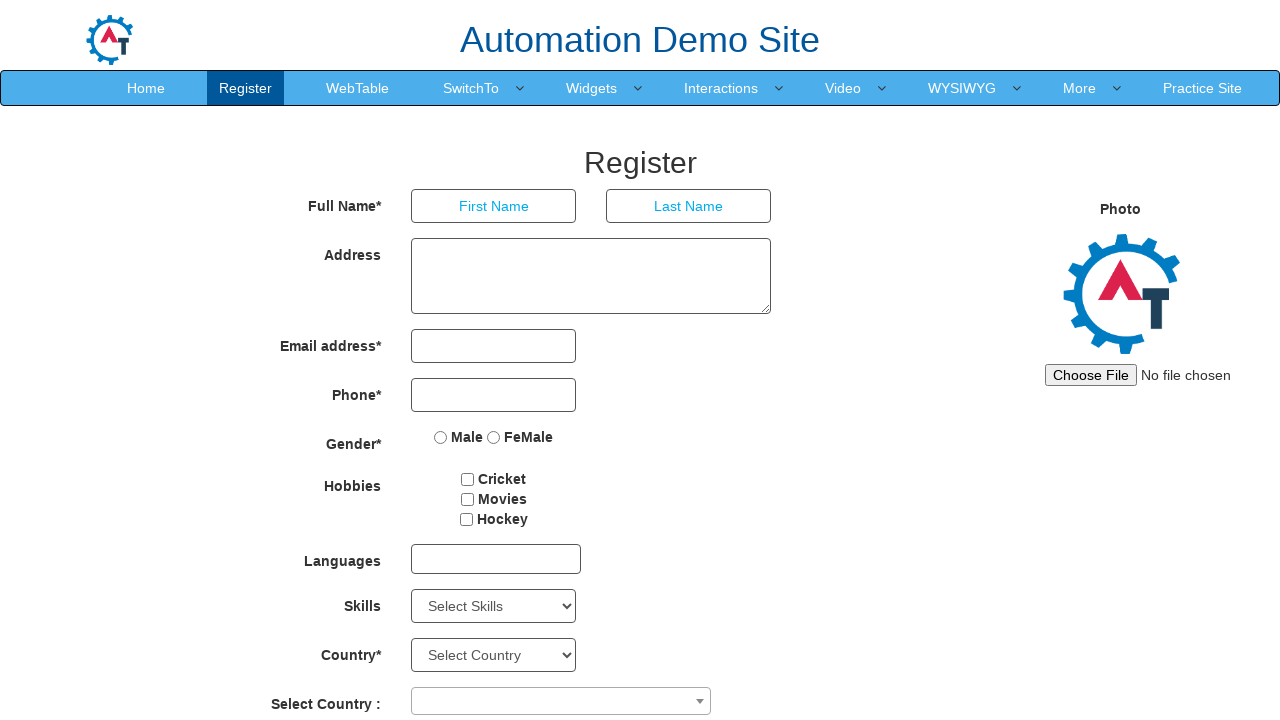

Scrolled down the page by 1000 pixels using JavaScript
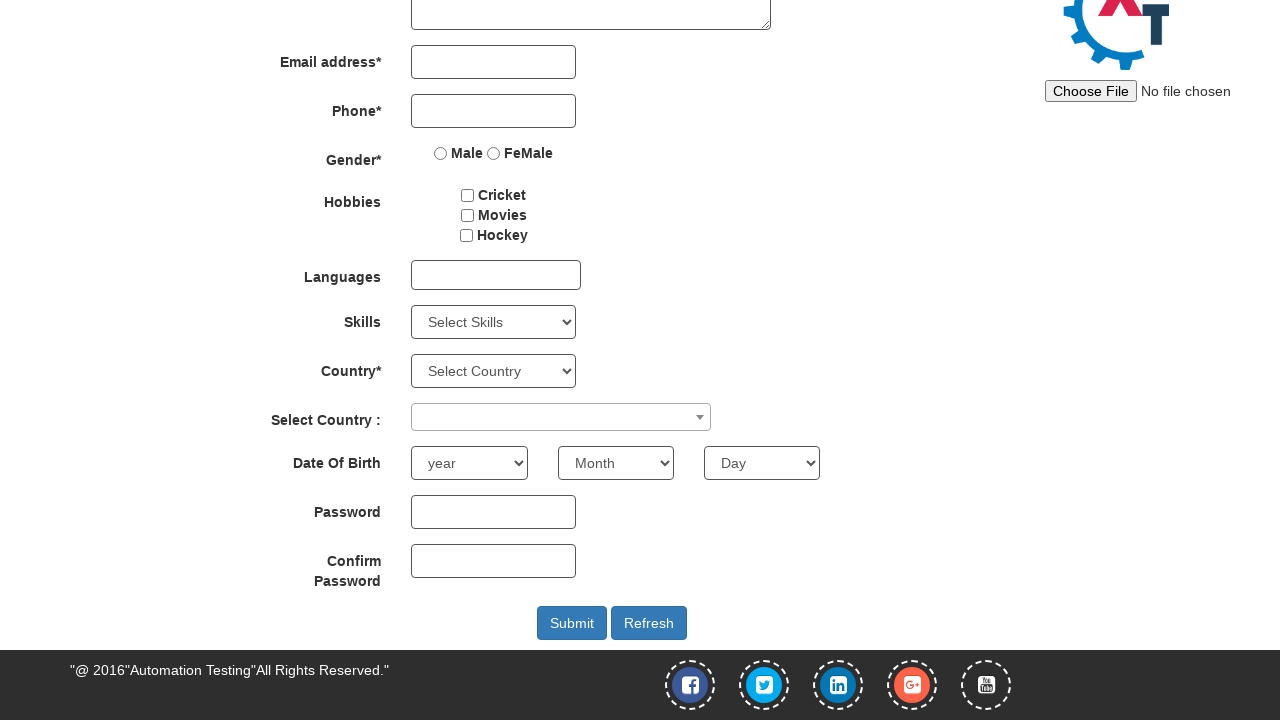

Waited 1000ms to observe the scroll effect
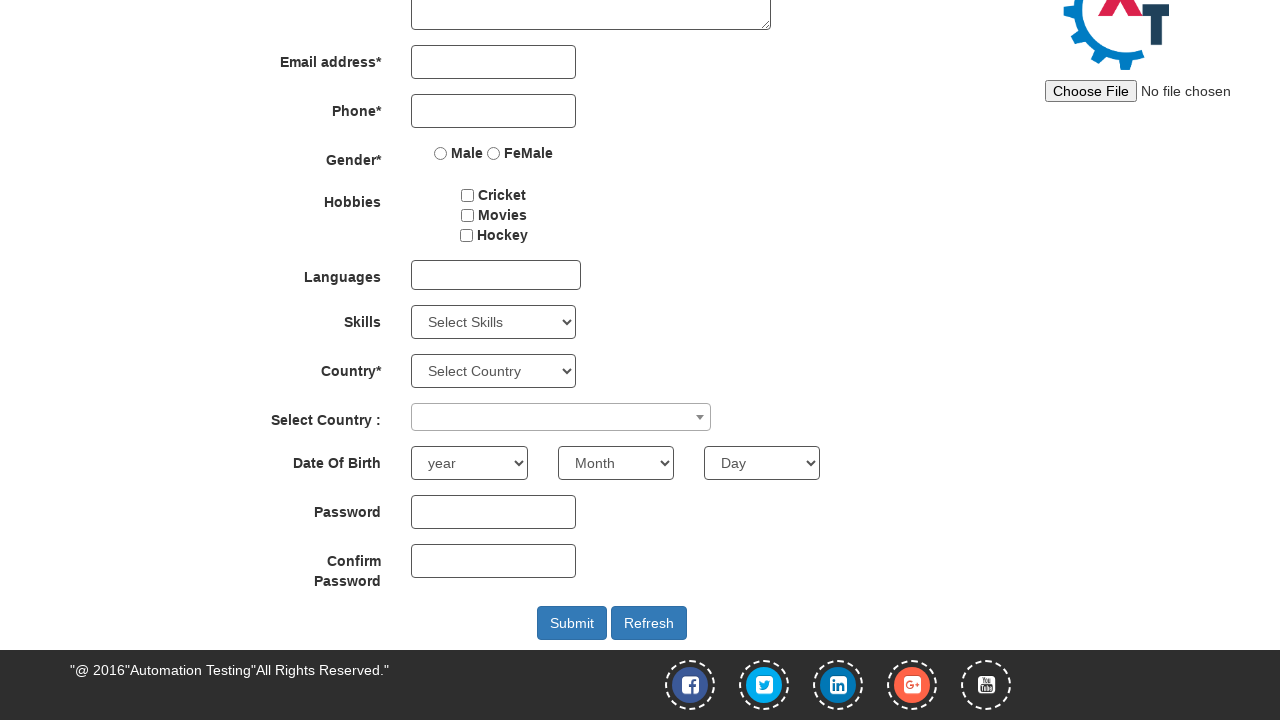

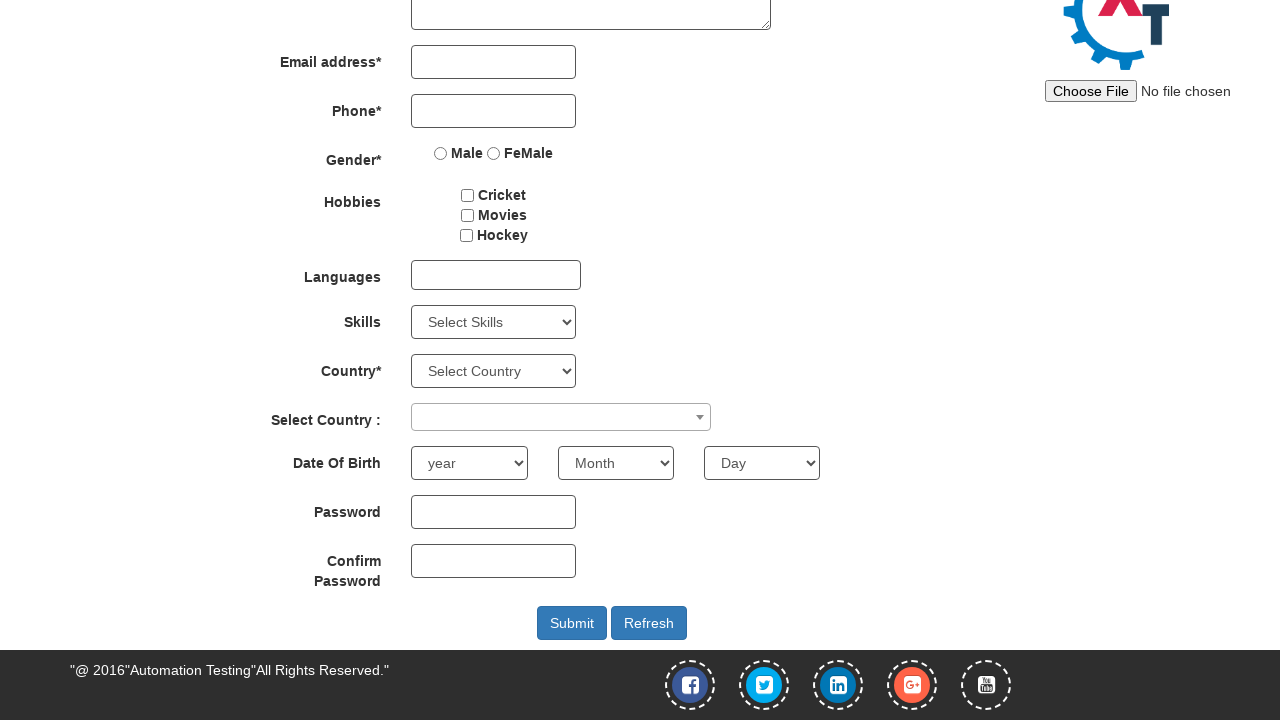